Tests a contact/inquiry form submission on an LMS website by clicking a menu item, filling out name, email, subject, and message fields, then submitting the form and verifying the confirmation message appears.

Starting URL: https://alchemy.hguy.co/lms

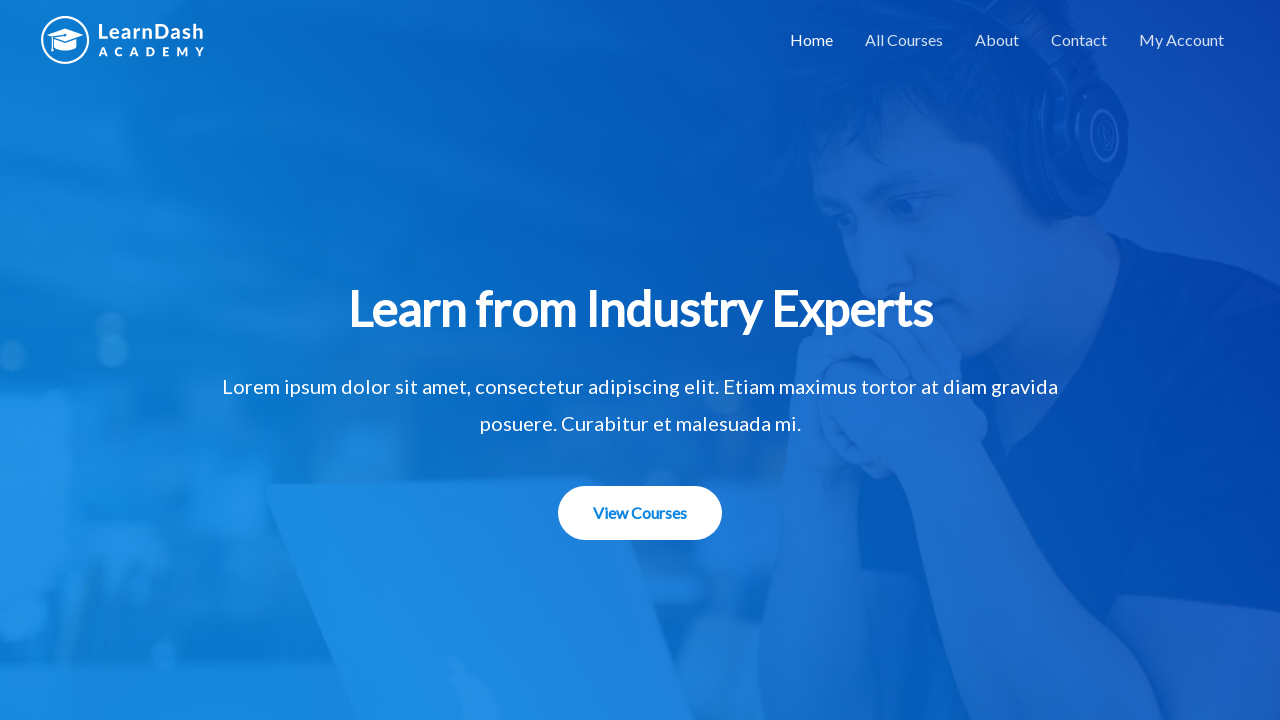

Clicked menu item to navigate to contact form at (1079, 40) on #menu-item-1506
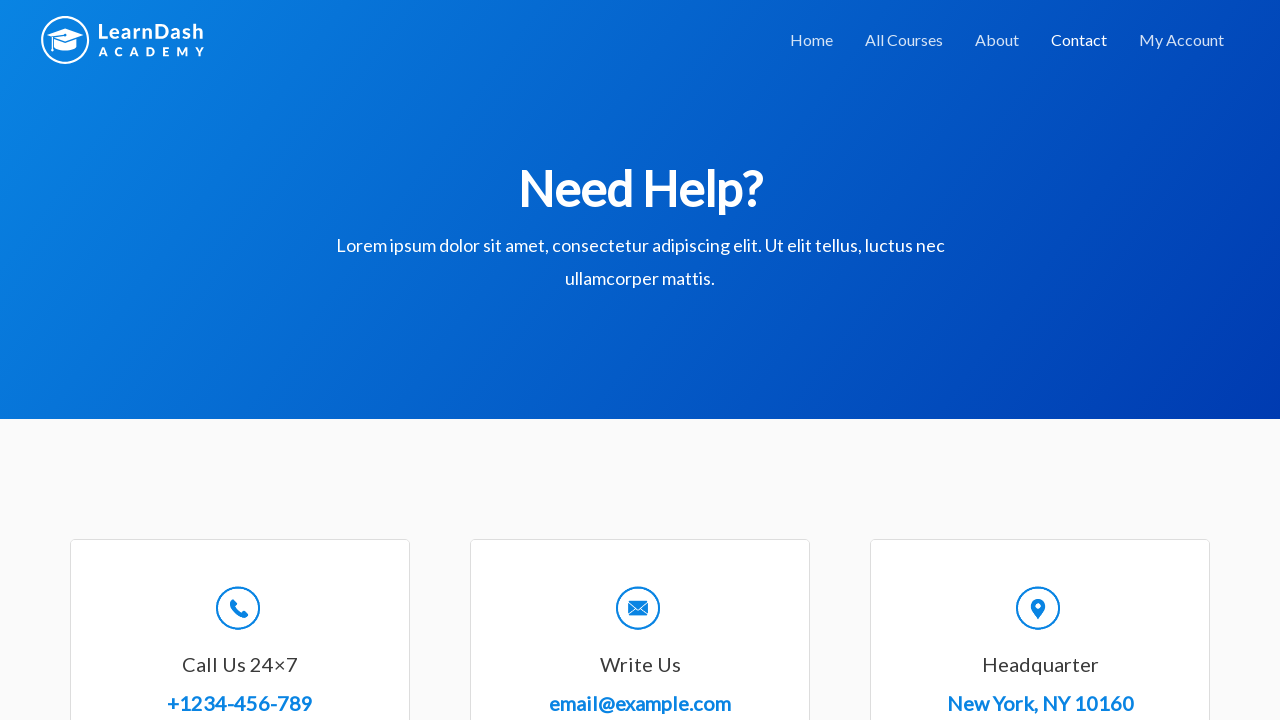

Filled name field with 'Maria Rodriguez' on #wpforms-8-field_0
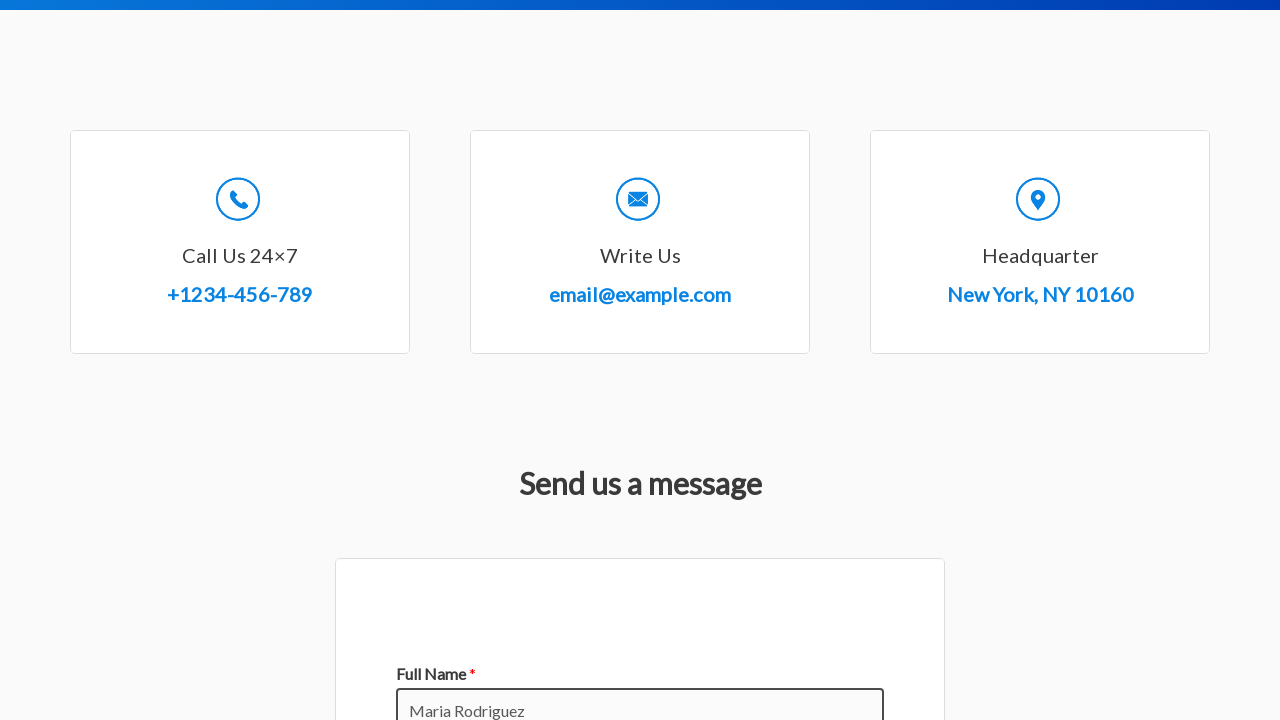

Filled email field with 'maria.rodriguez@testmail.com' on #wpforms-8-field_1
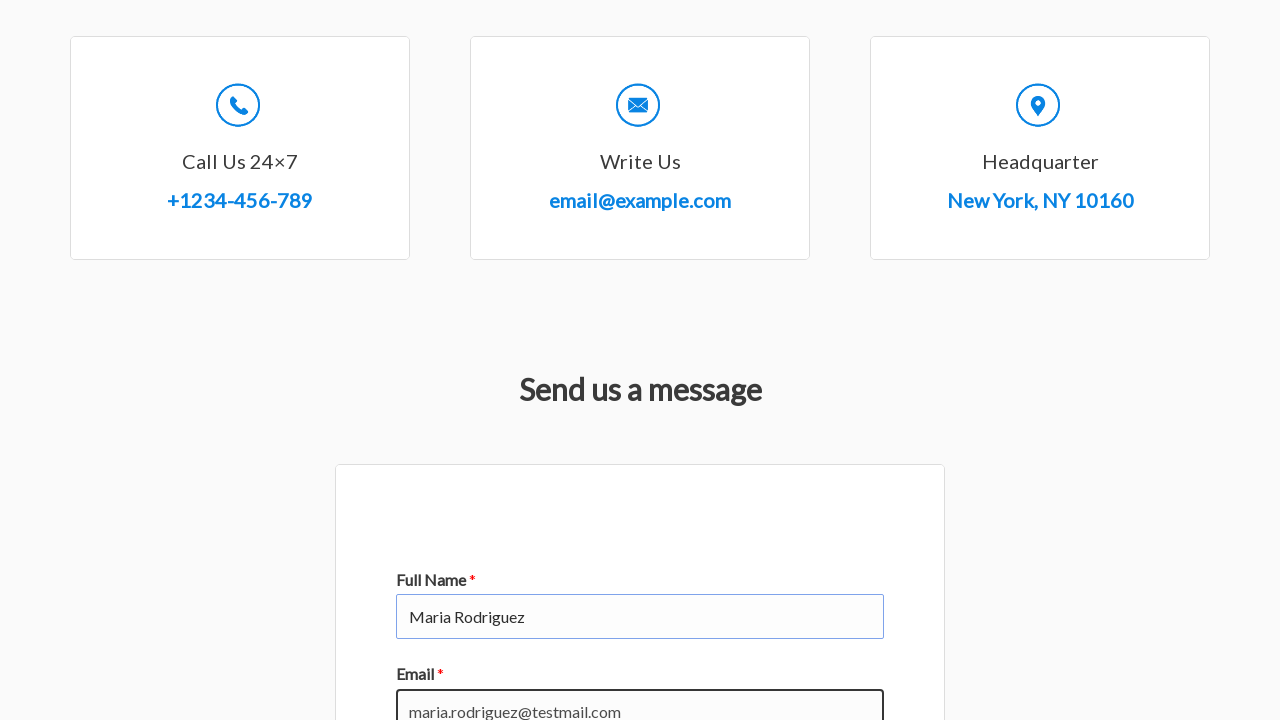

Filled subject field with 'Website Inquiry Test' on #wpforms-8-field_3
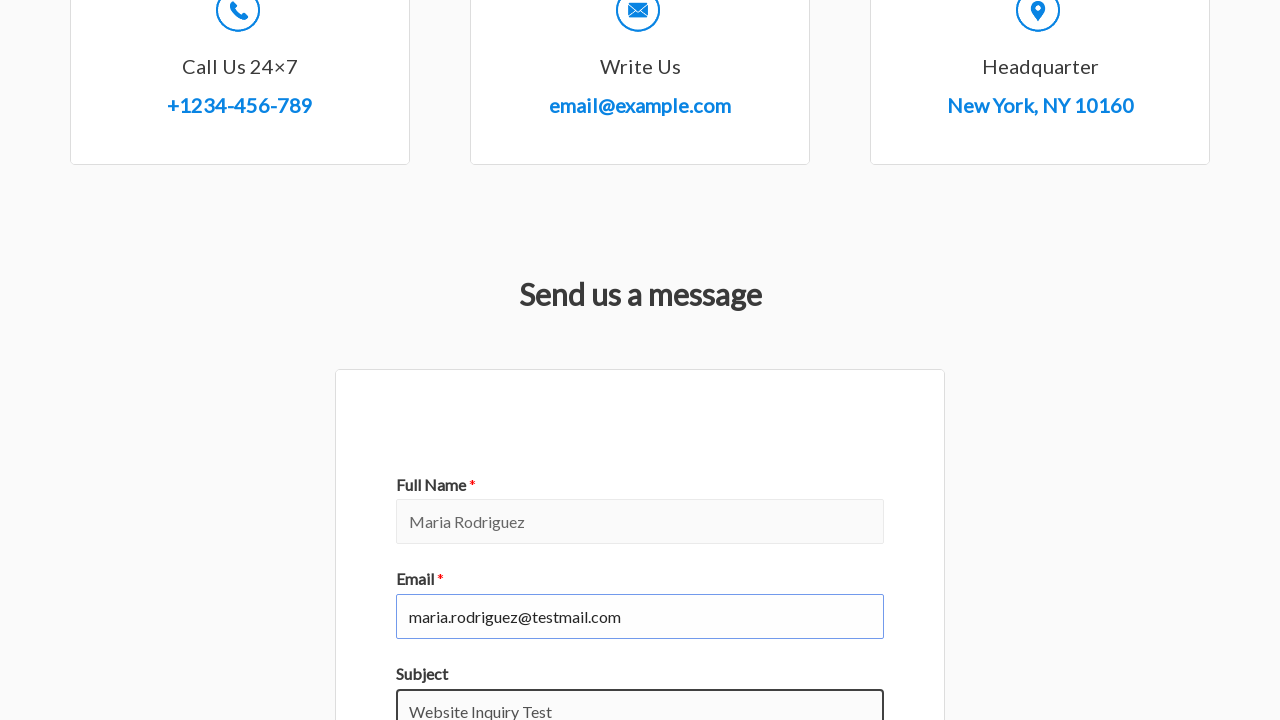

Filled message field with test message on #wpforms-8-field_2
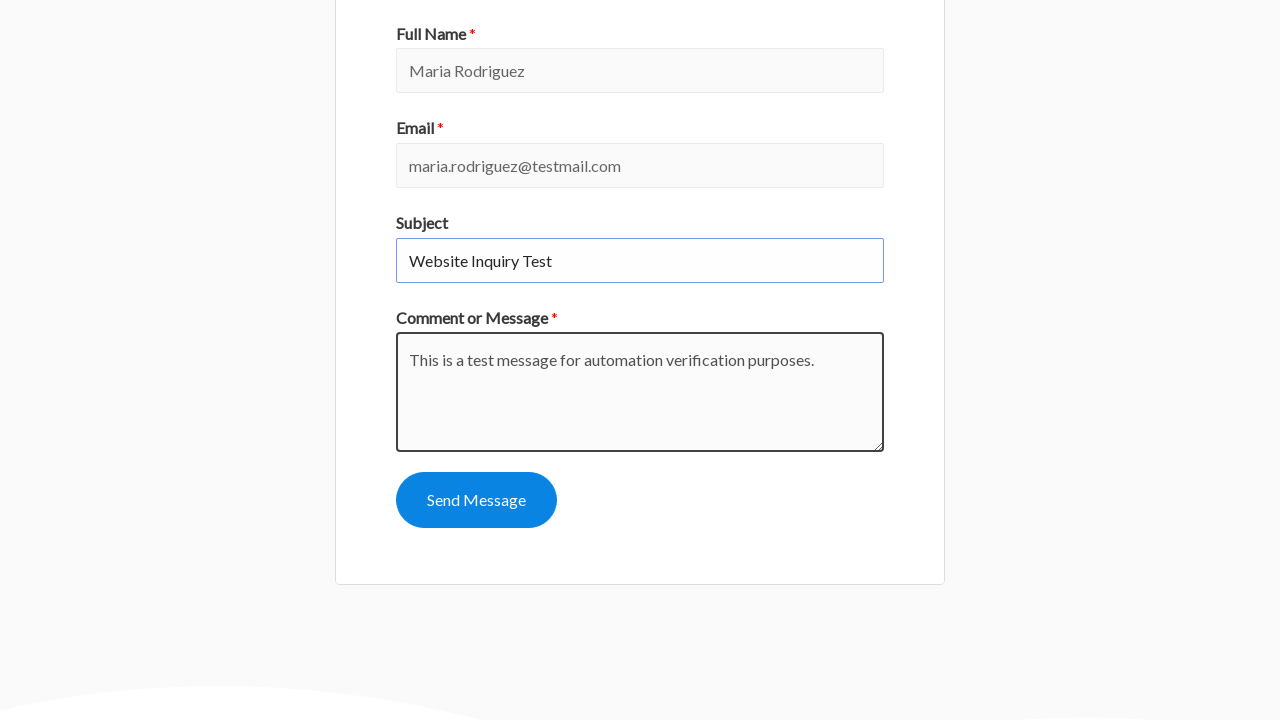

Clicked form submit button at (476, 500) on #wpforms-submit-8
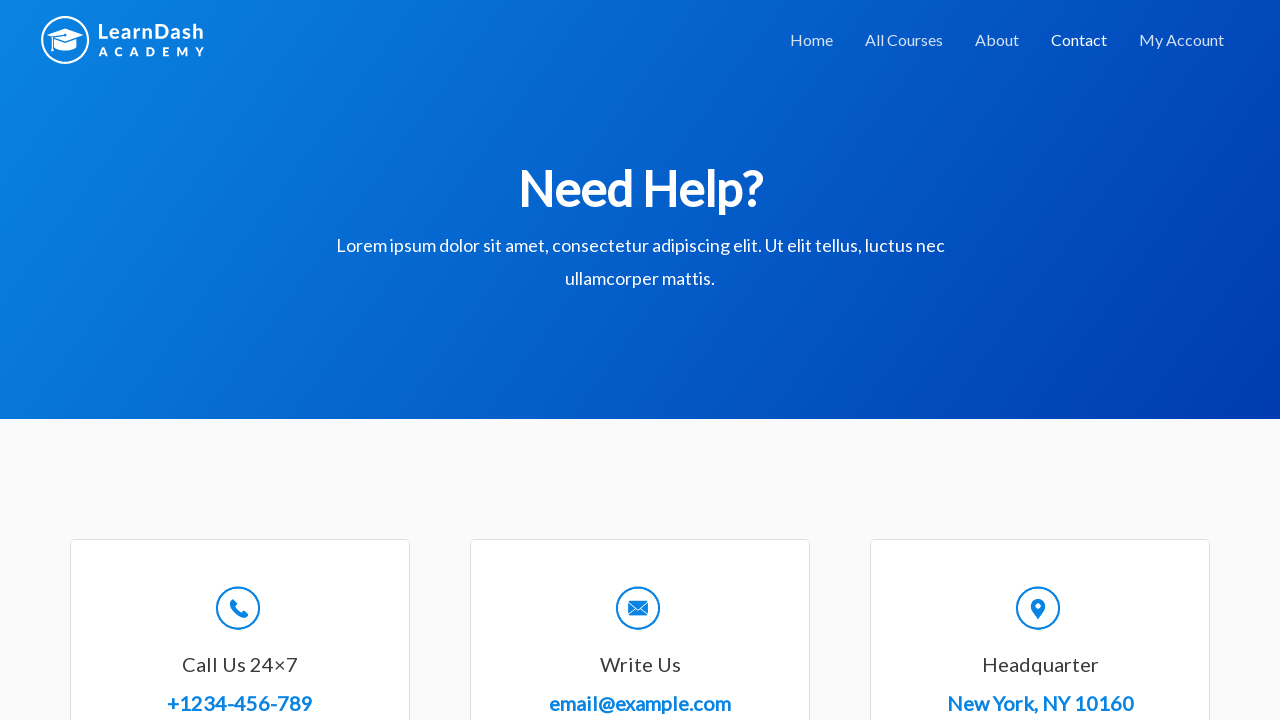

Form submission confirmation message appeared
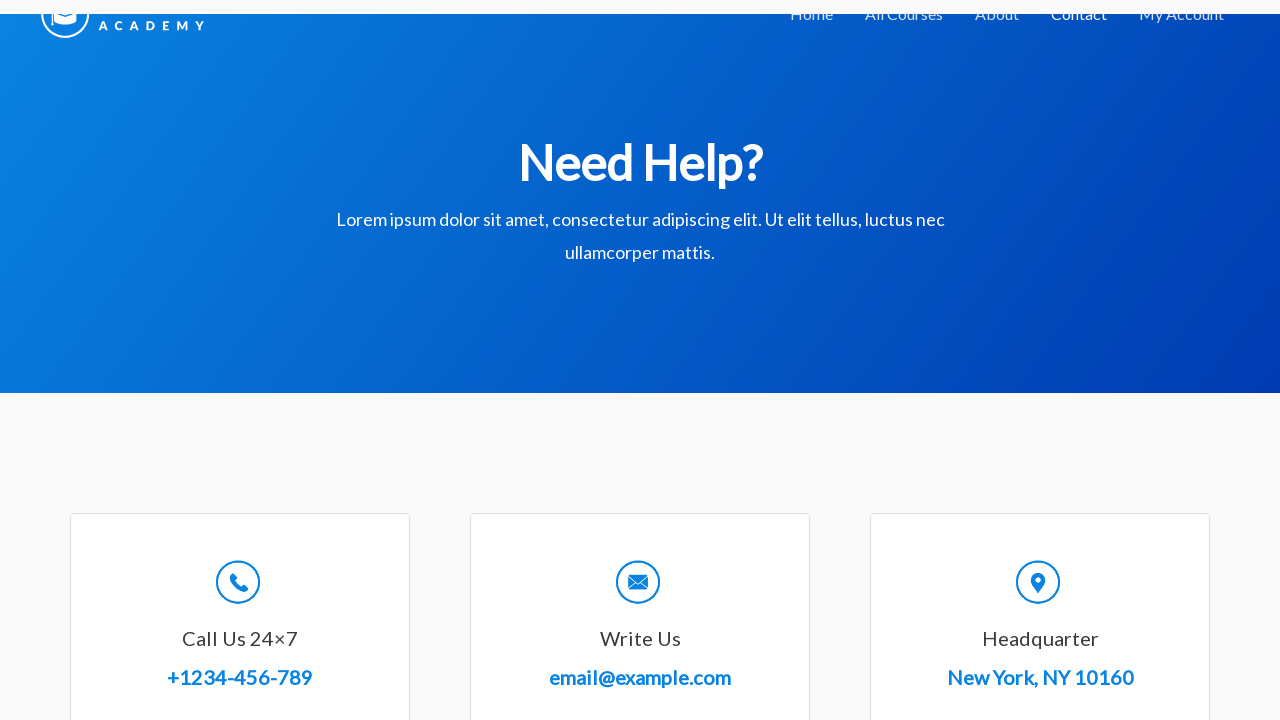

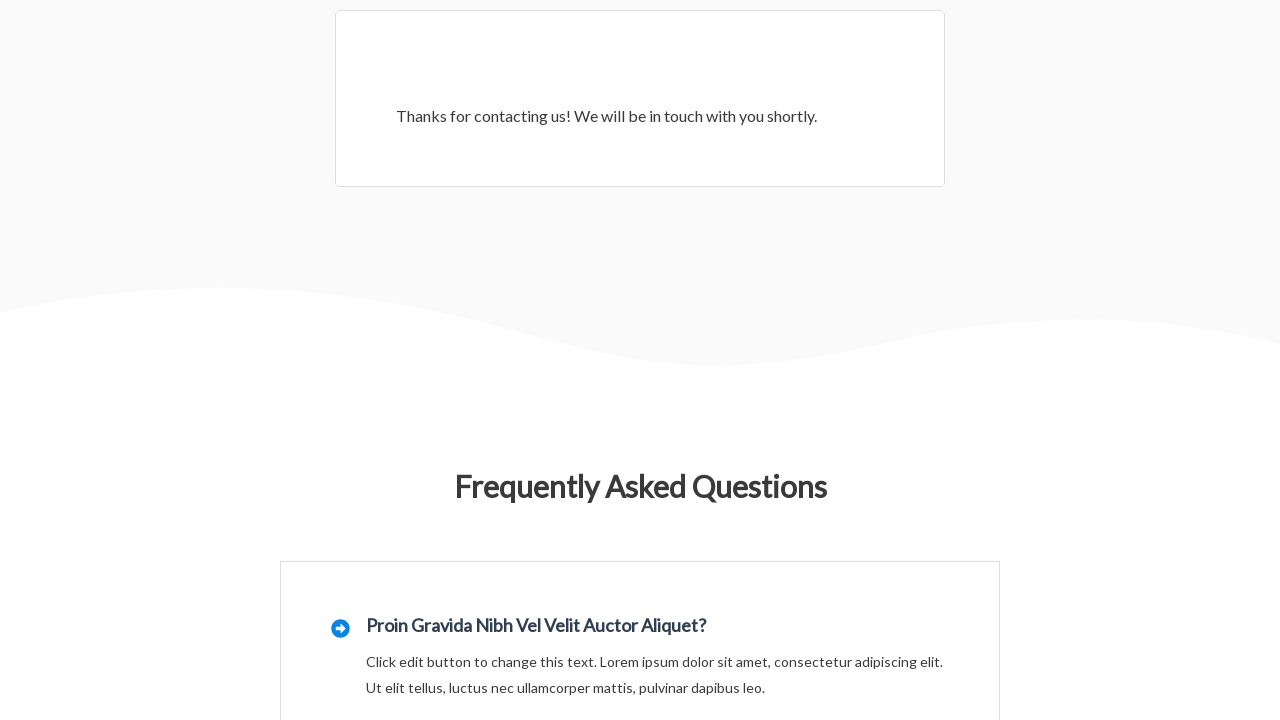